Tests a Selenium practice form by filling in personal details including first name, last name, selecting gender, years of experience, date, profession, and automation tool preferences.

Starting URL: https://www.techlistic.com/p/selenium-practice-form.html

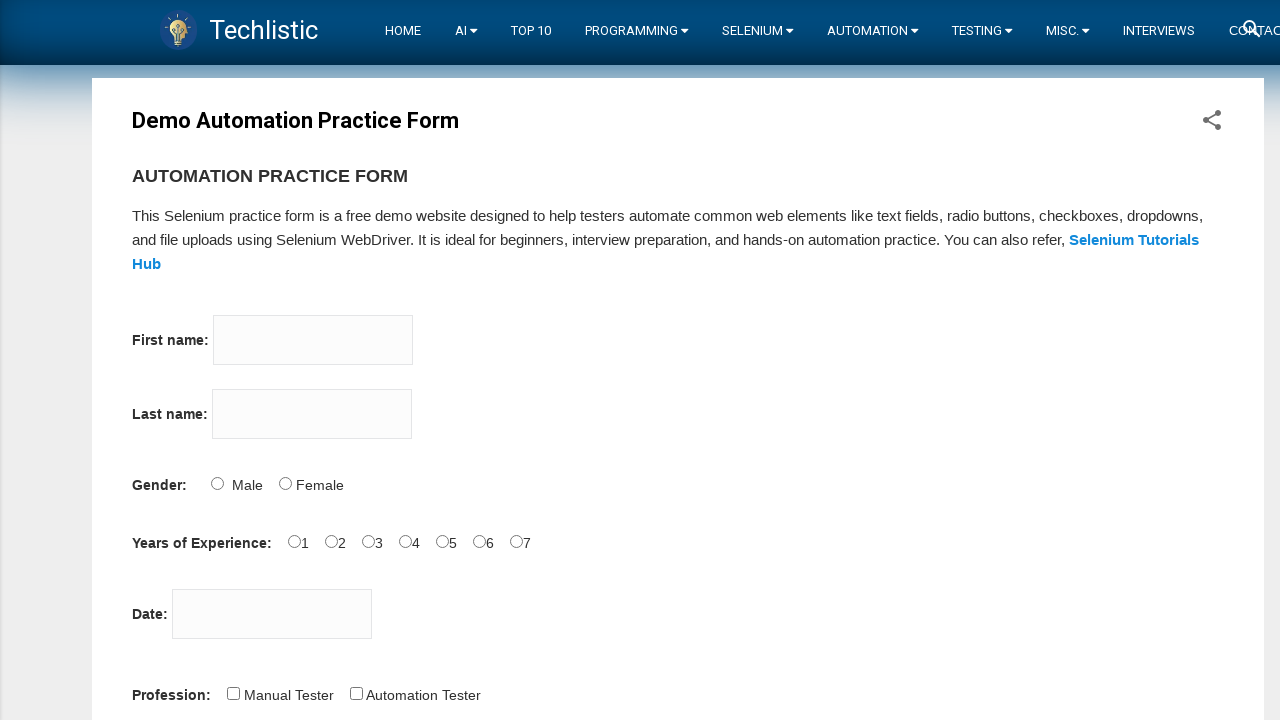

Filled first name field with 'Megha' on input[name='firstname']
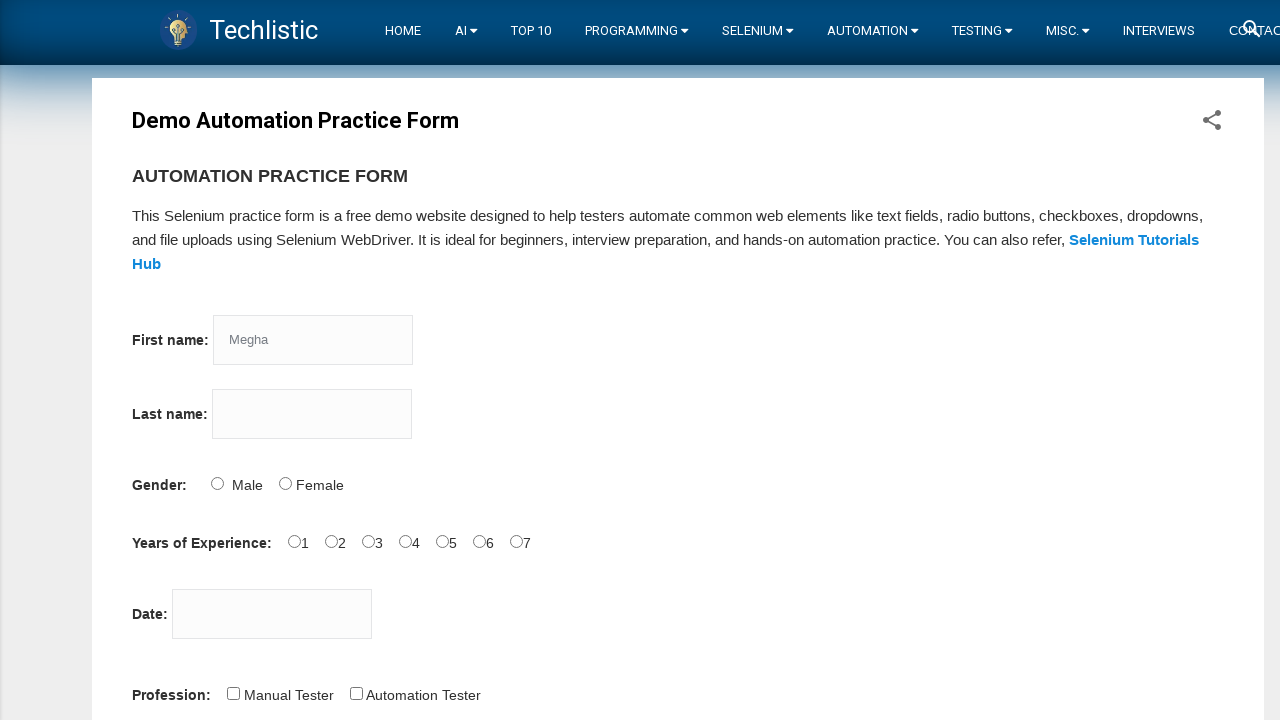

Filled last name field with 'Singh' on input[name='lastname']
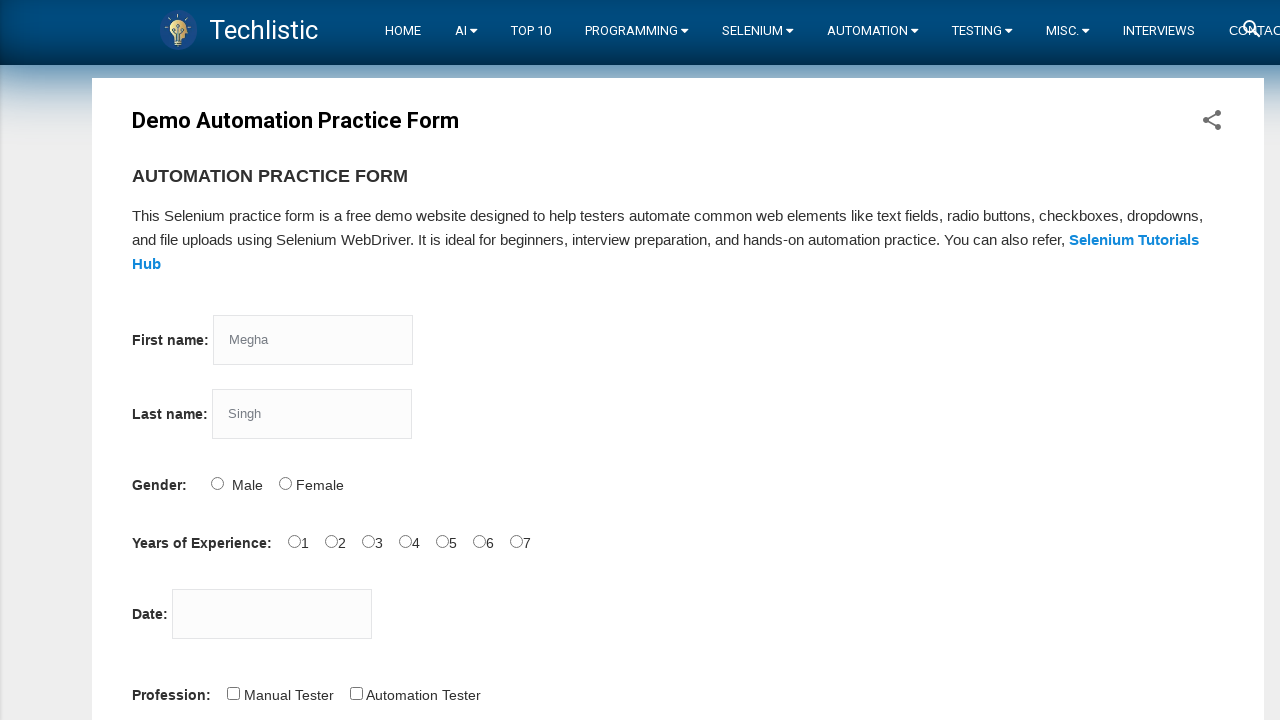

Selected Female gender option at (285, 483) on input[value='Female']
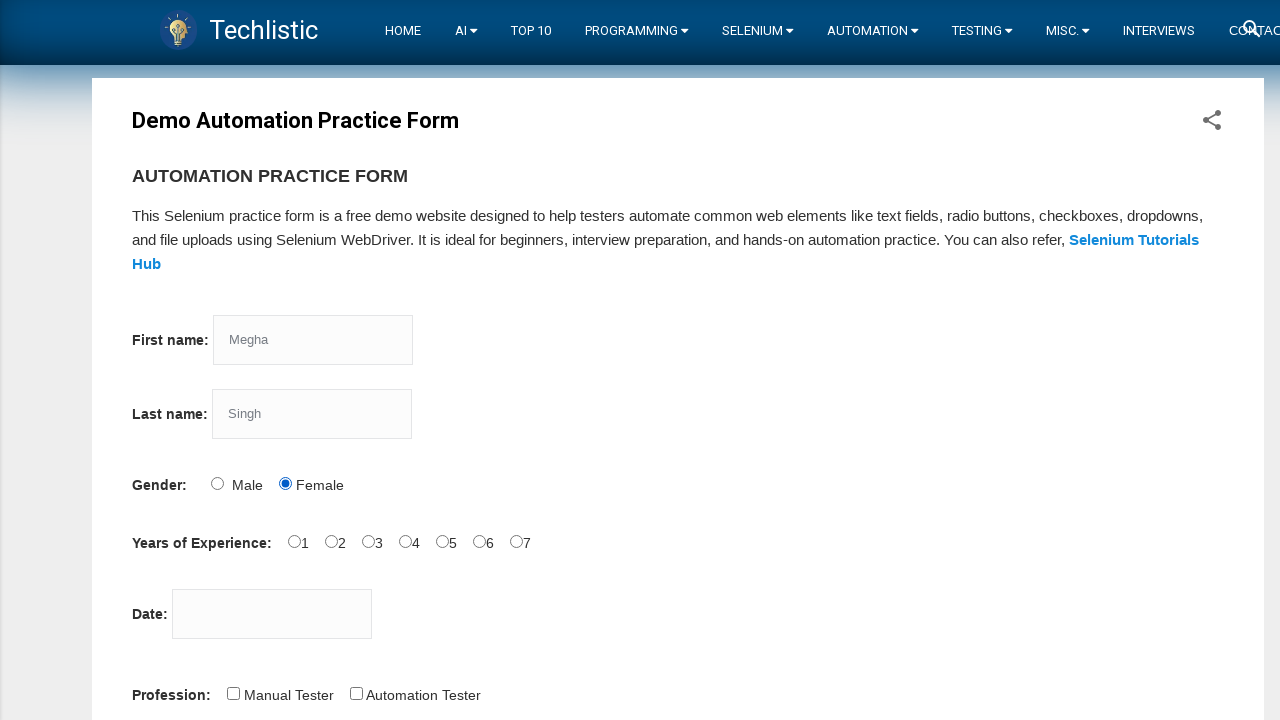

Selected 1 year of experience at (294, 541) on input[value='1']
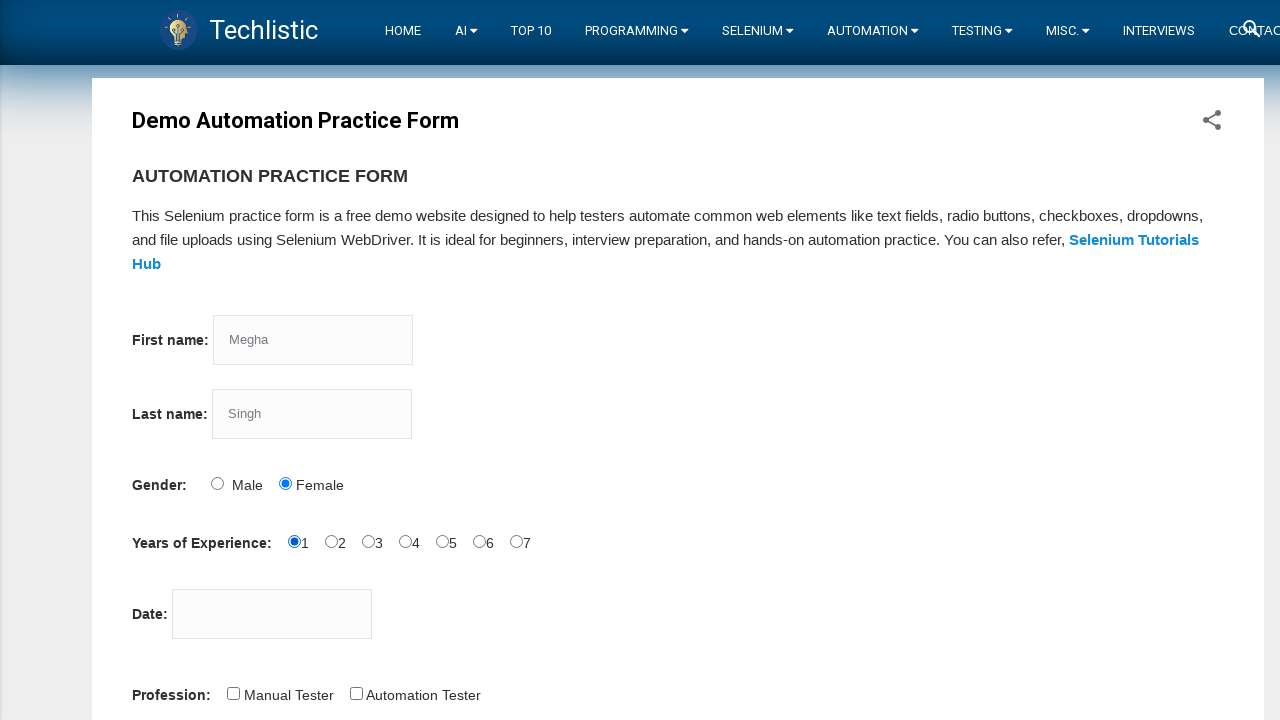

Scrolled down 1000px to view more form fields
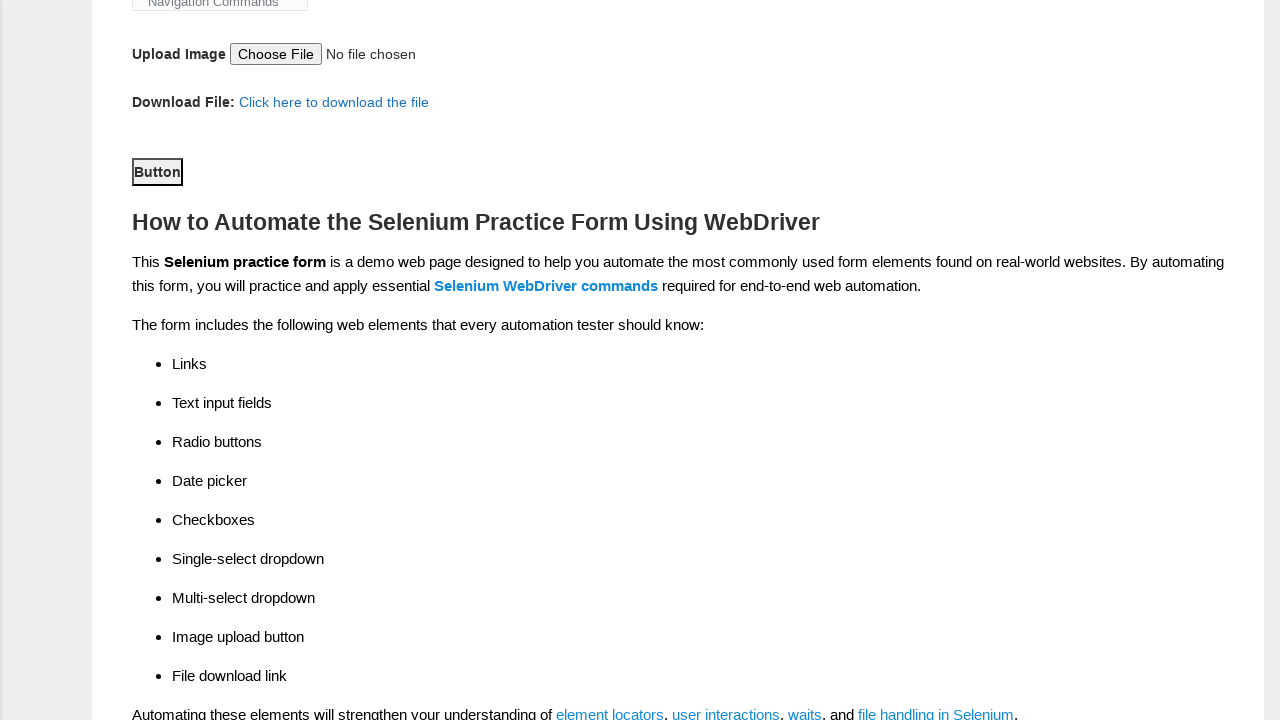

Filled date picker with '05/08/2022' on input#datepicker
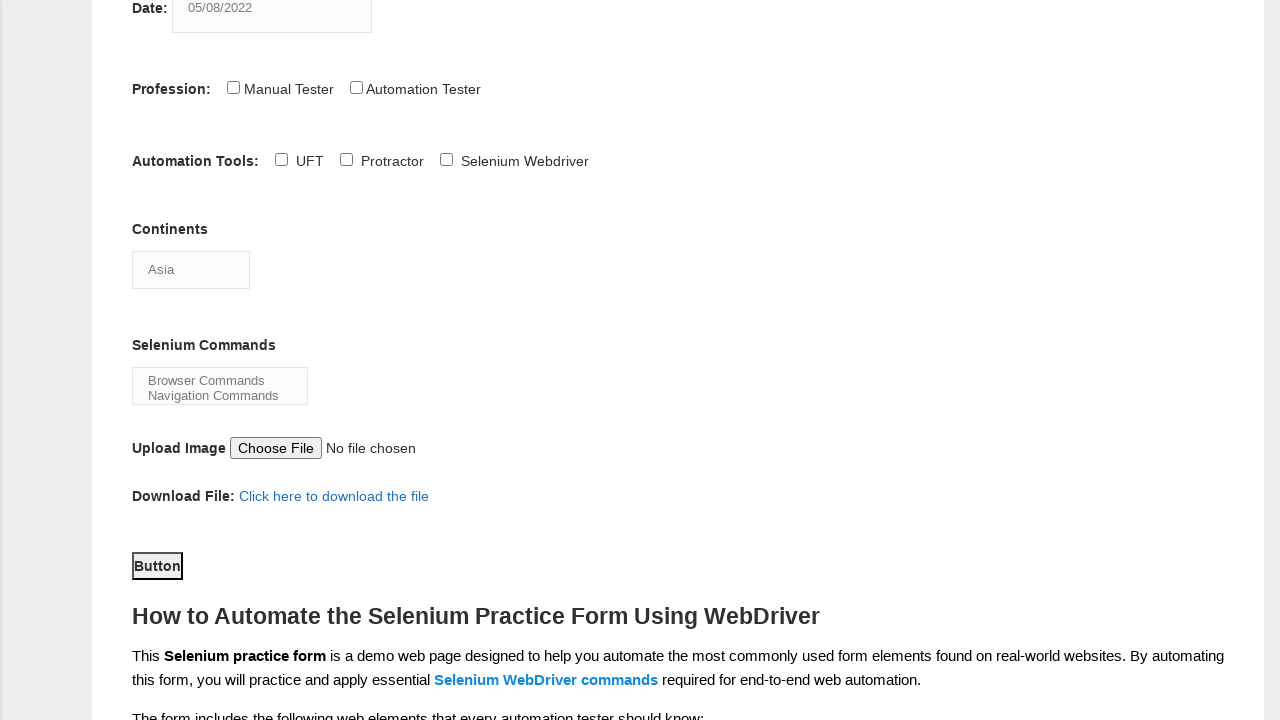

Selected Student profession option at (233, 87) on input#profession-0
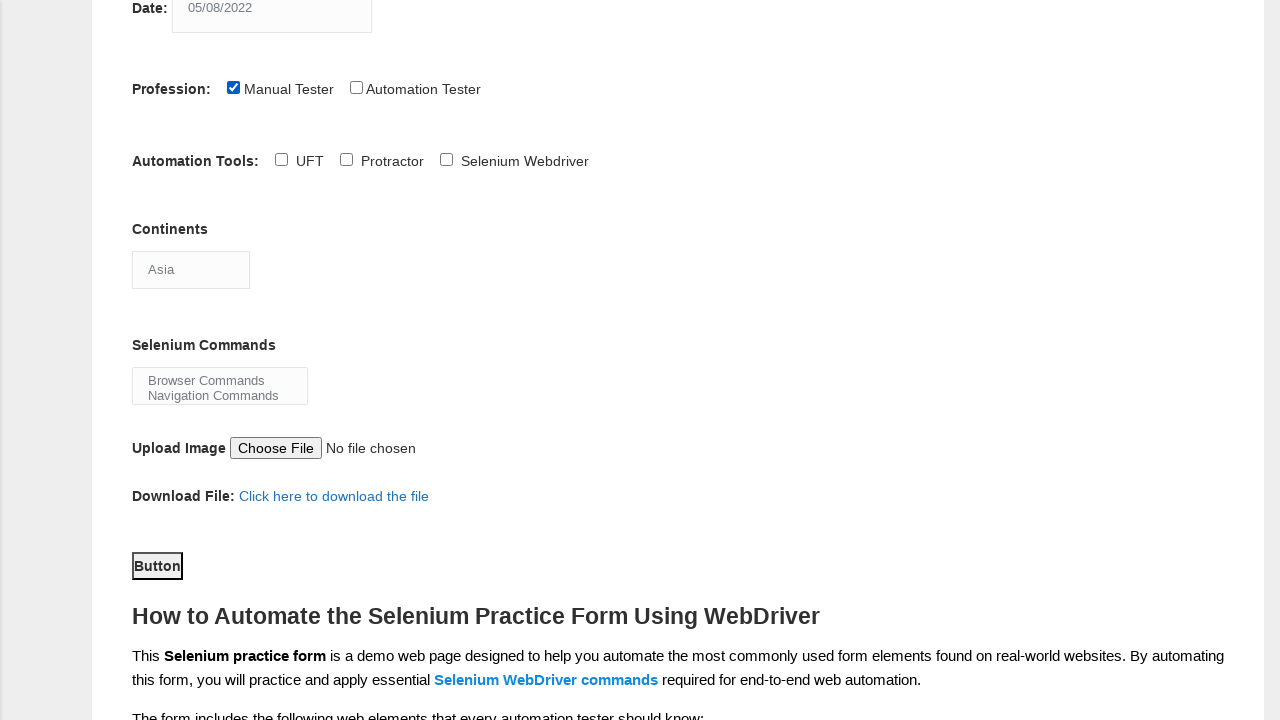

Selected Selenium Webdriver automation tool at (446, 159) on input[value='Selenium Webdriver']
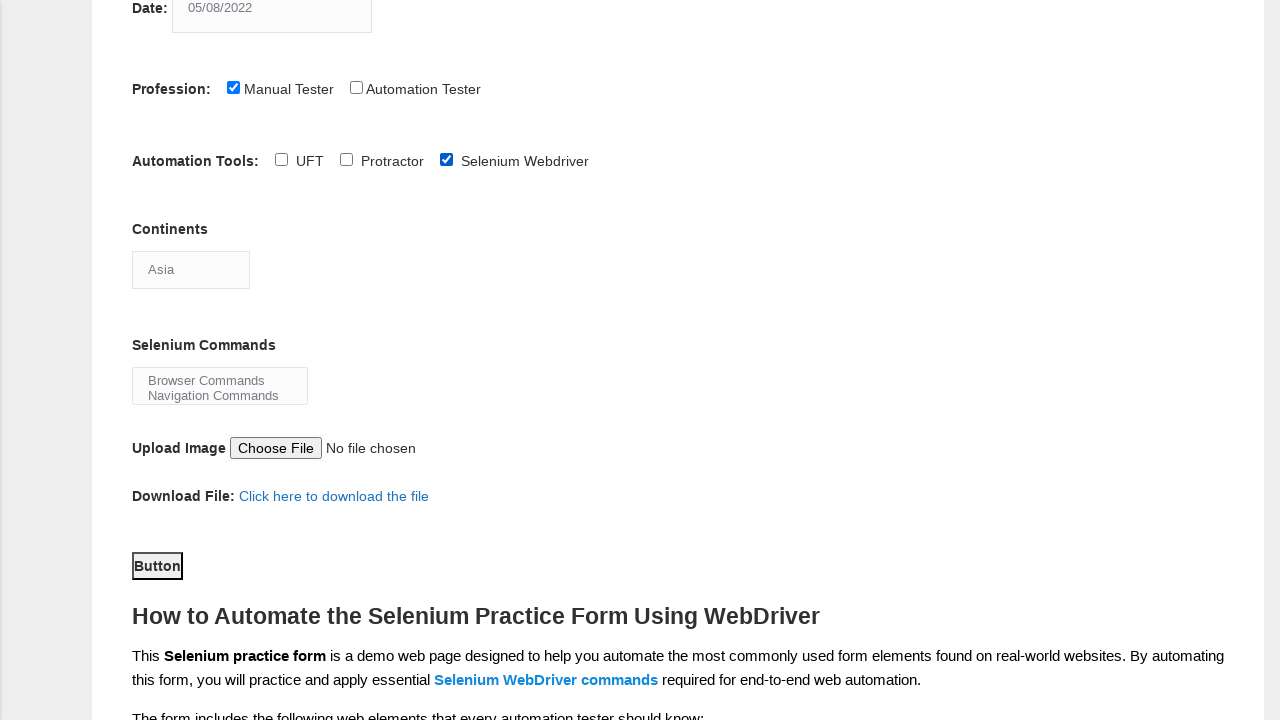

Waited for form select element to be visible
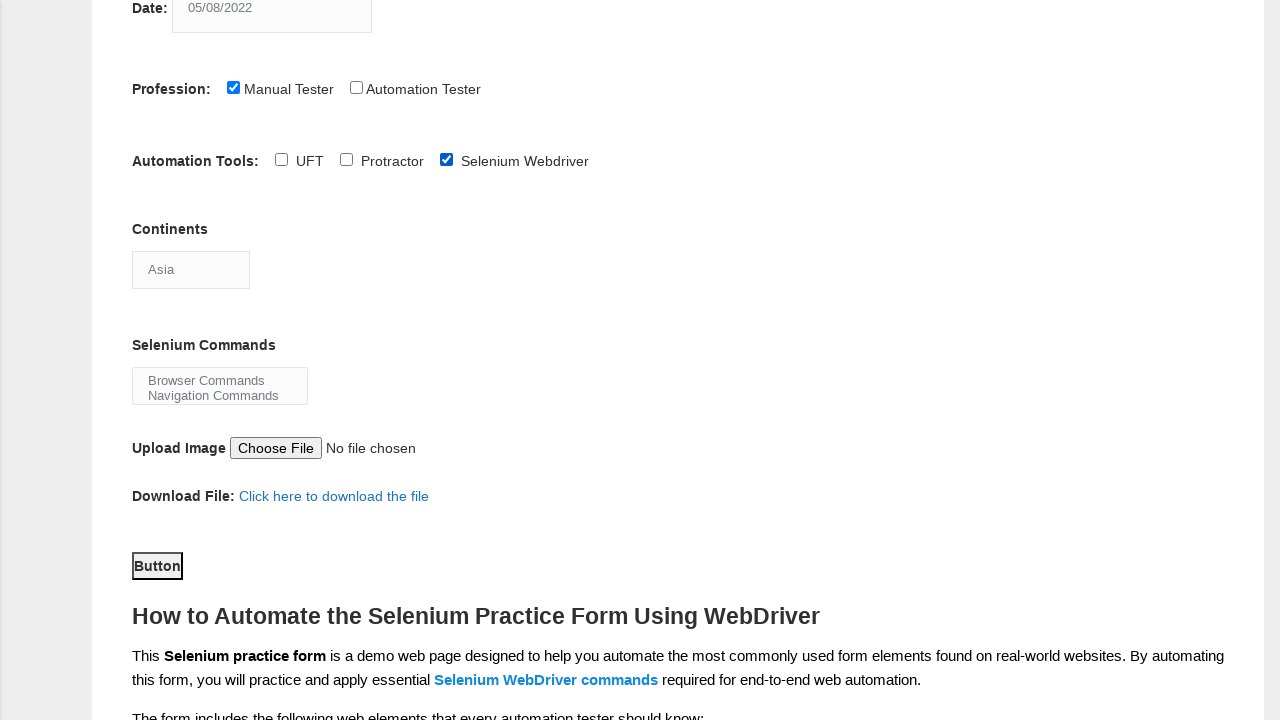

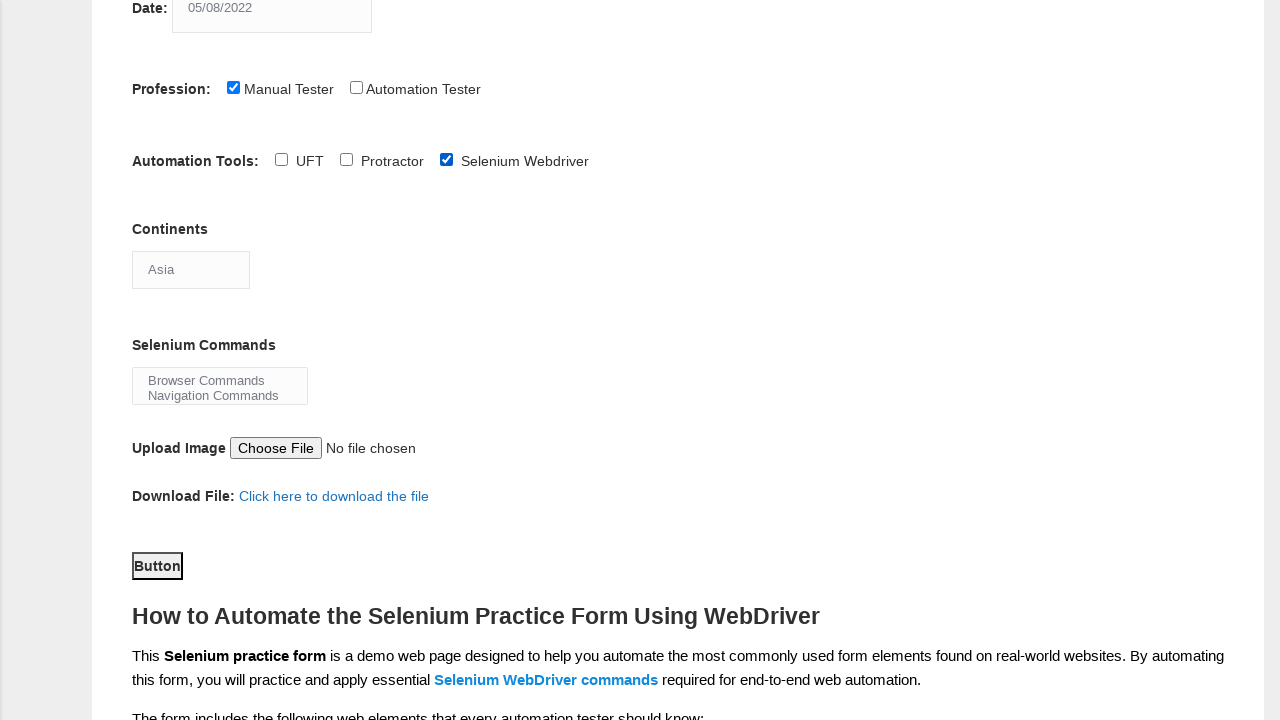